Tests drag and drop functionality by dragging element A to element H, then navigating to another page and performing drag and drop between box1 and dropZone3

Starting URL: https://selenium08.blogspot.com/2020/01/click-and-hold.html

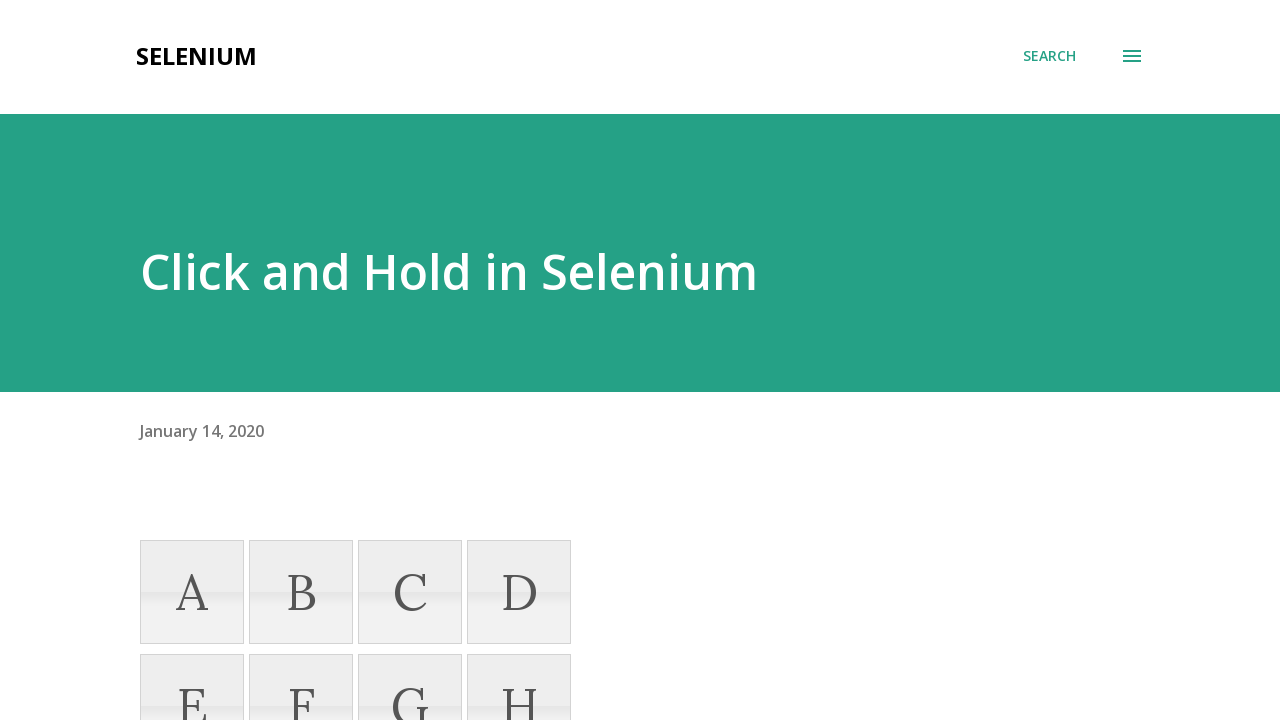

Located source element A
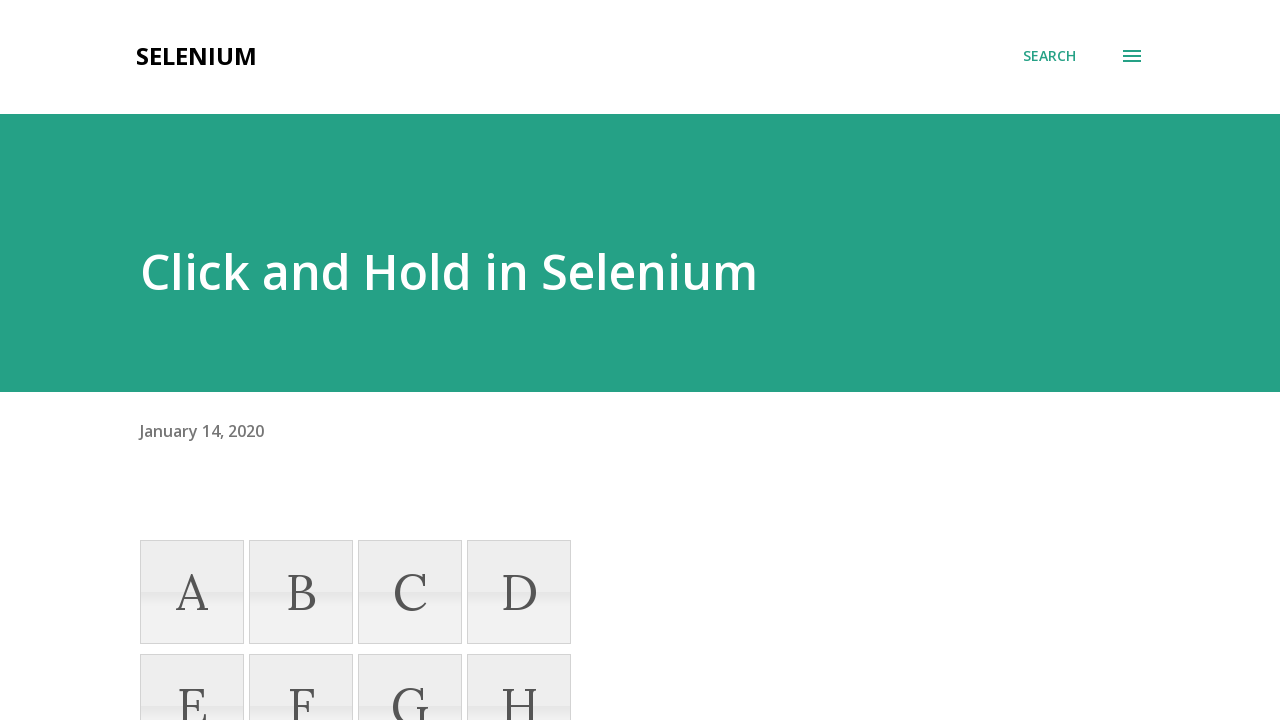

Located target element H
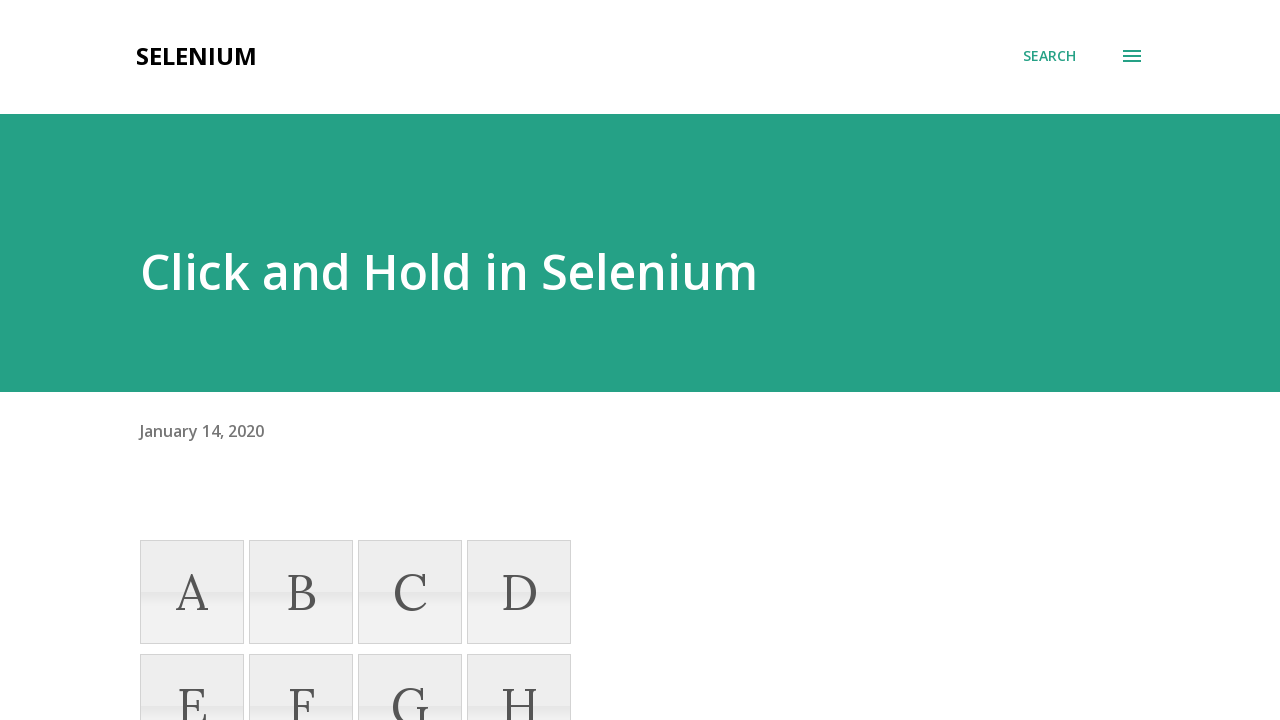

Dragged element A to element H at (519, 668)
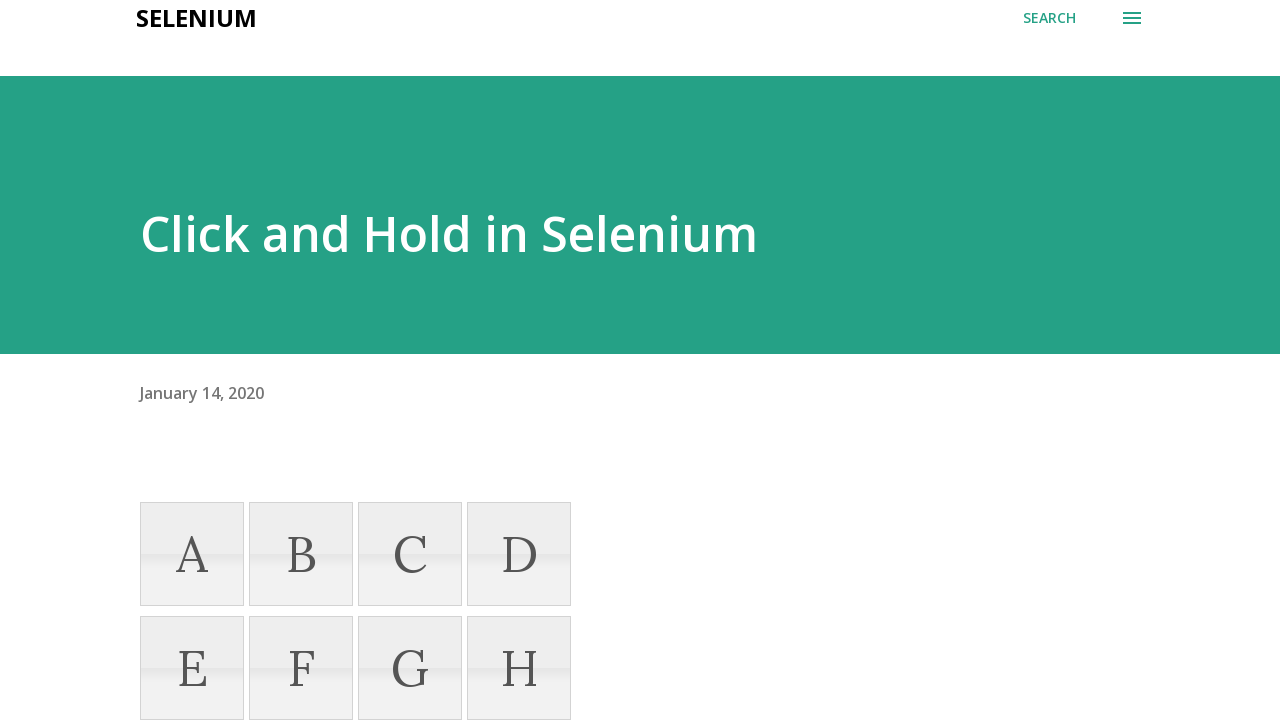

Navigated to drag and drop test page
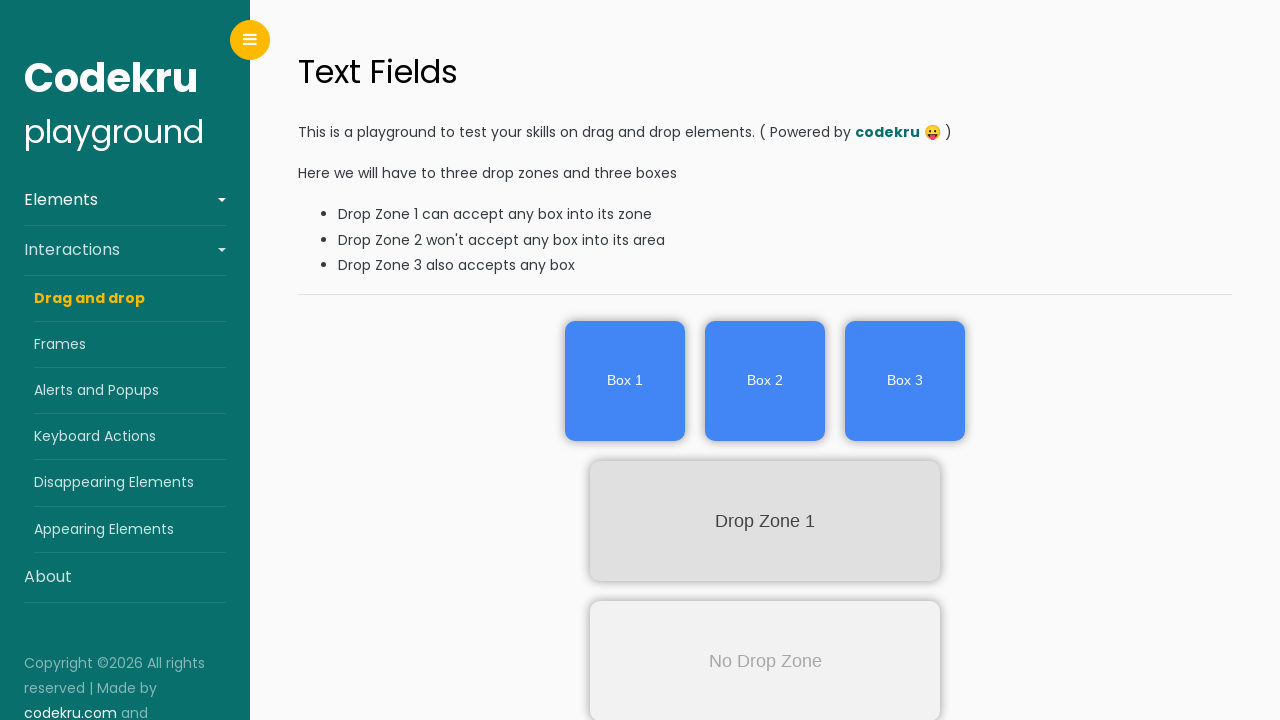

Located box1 element
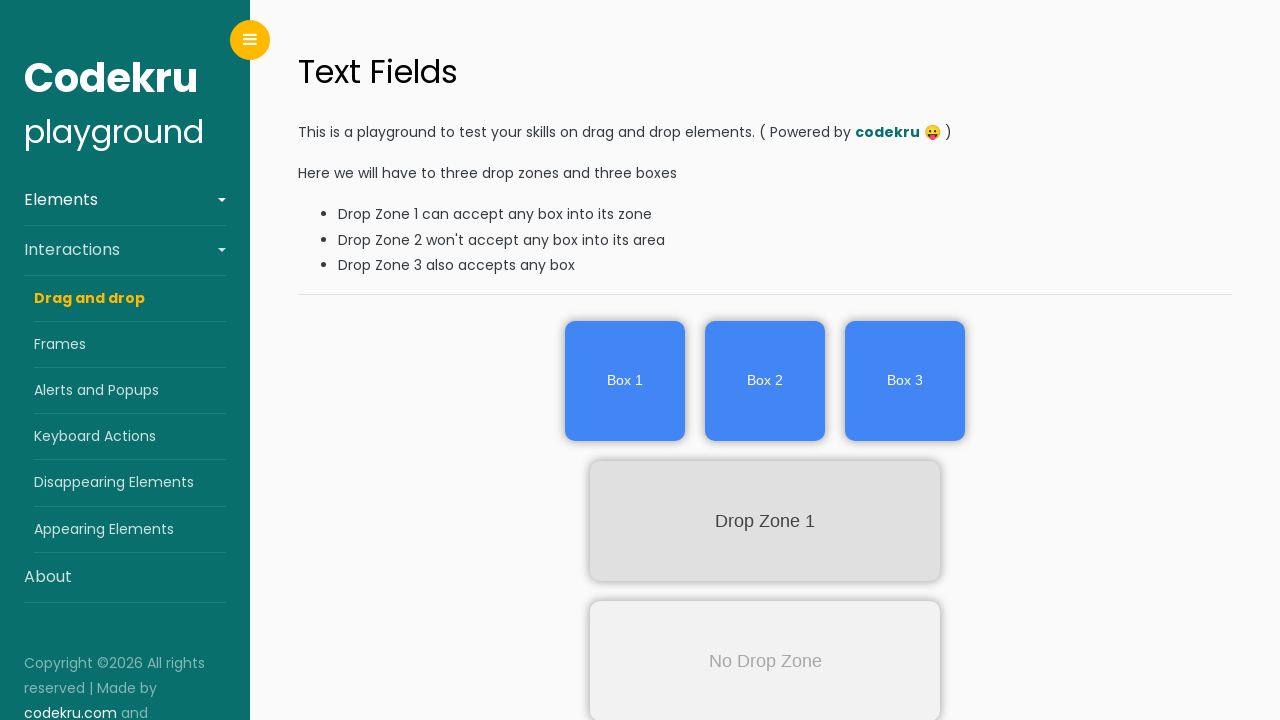

Located dropZone3 element
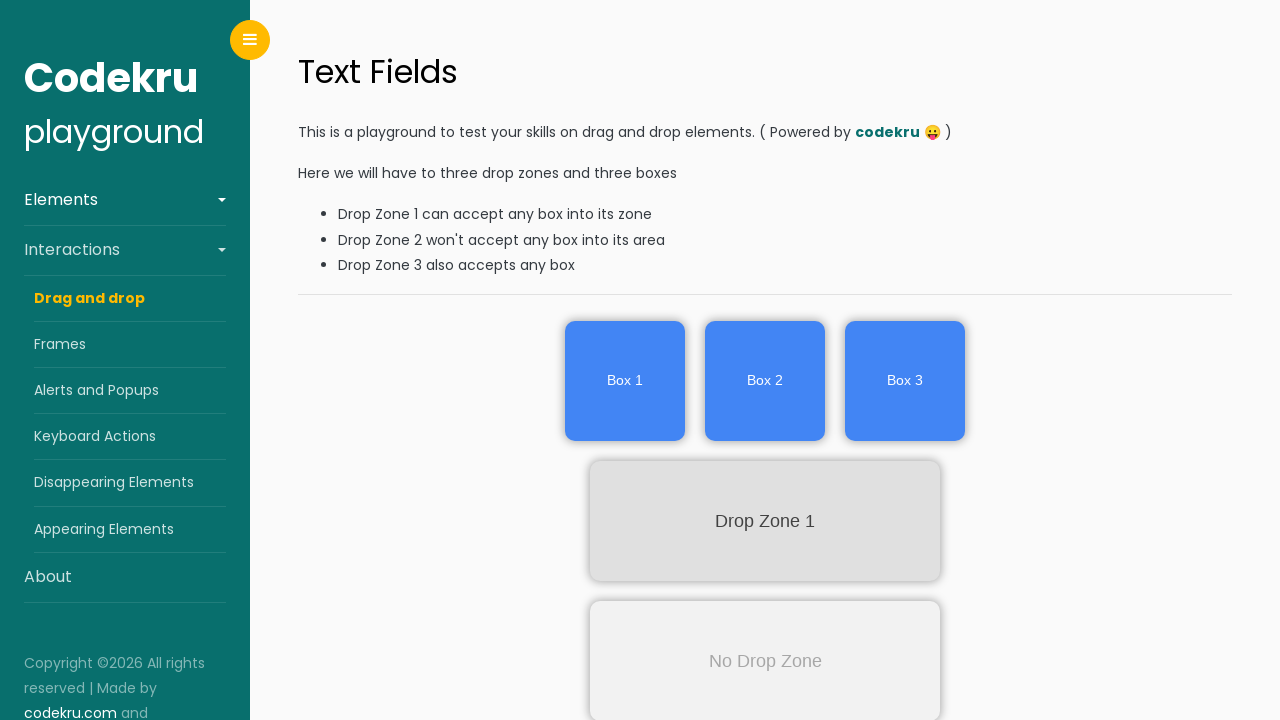

Dragged box1 to dropZone3 at (765, 602)
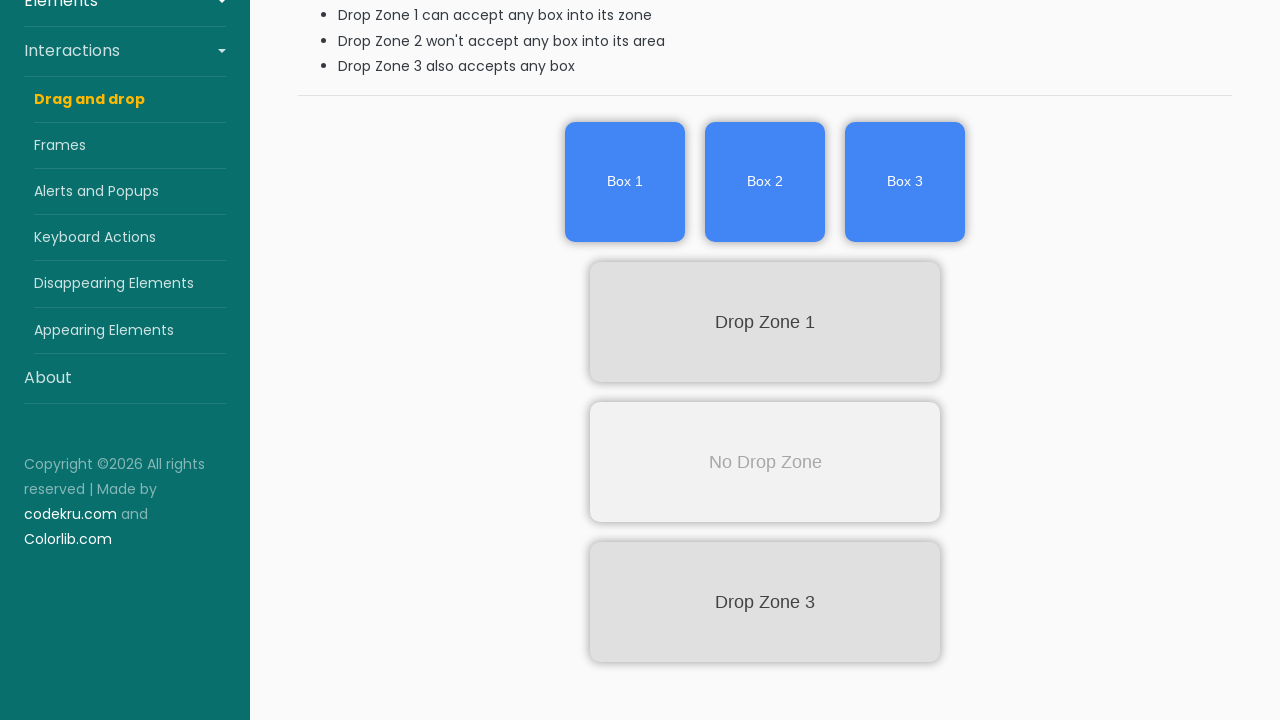

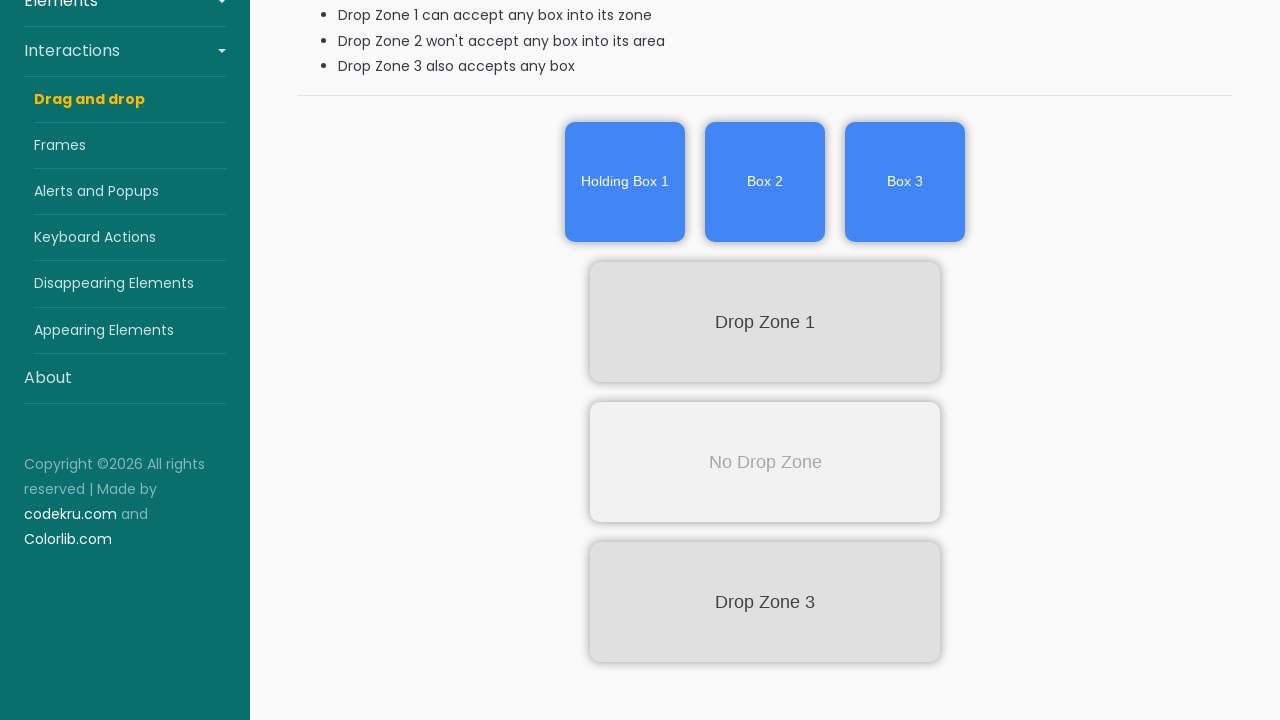